Tests the hotel list functionality by clicking a button to display hotels and verifying that 10 hotels are shown

Starting URL: http://hotel-v3.progmasters.hu/

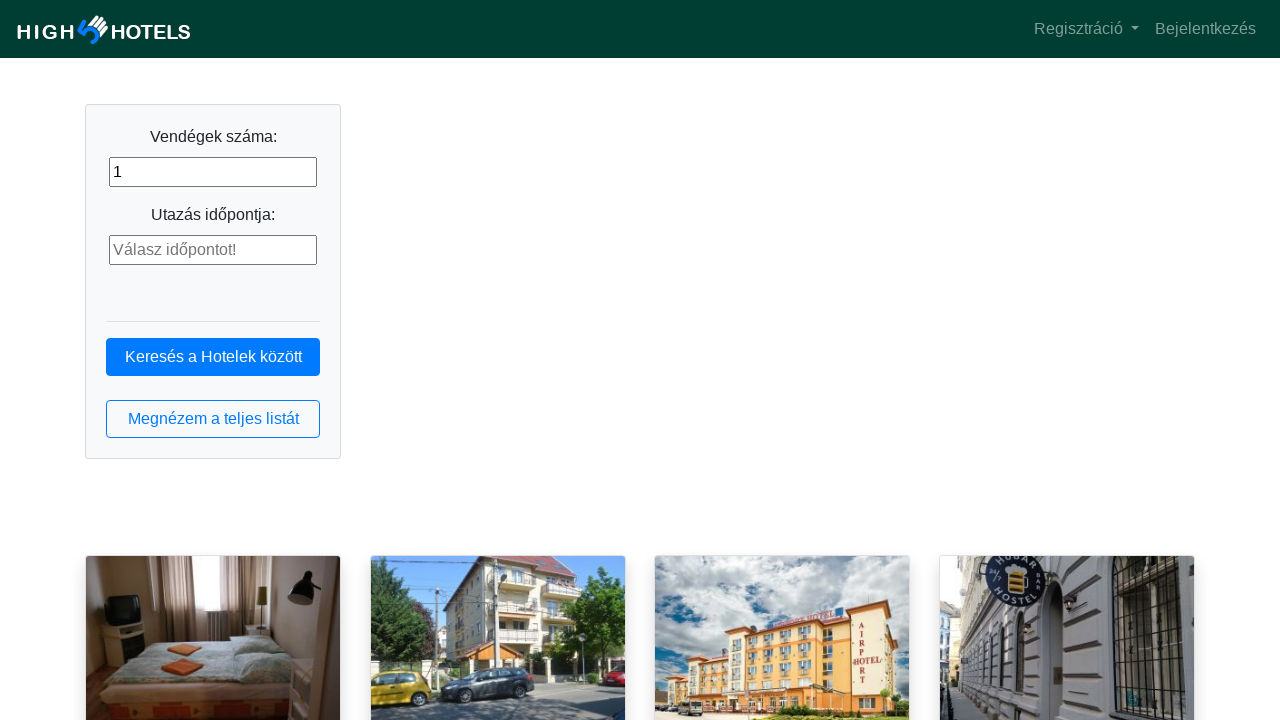

Clicked hotel list button to display hotels at (213, 419) on button.btn.btn-outline-primary.btn-block
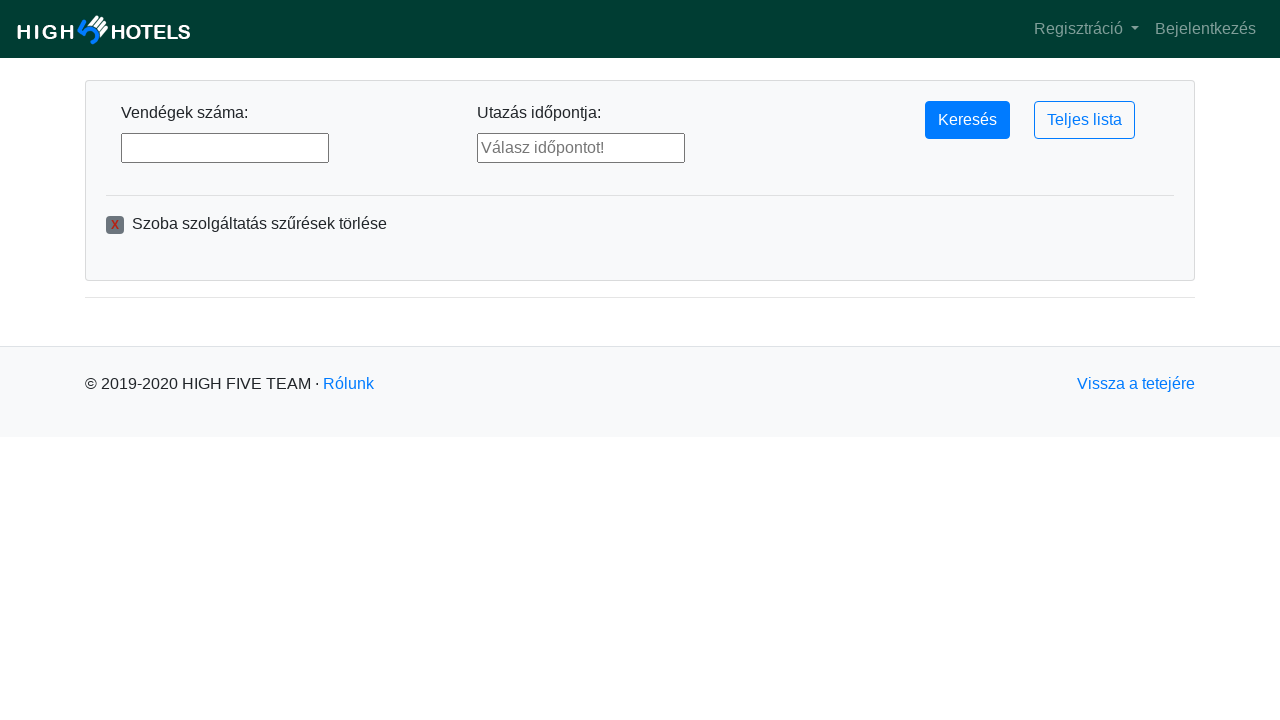

Hotel list loaded successfully
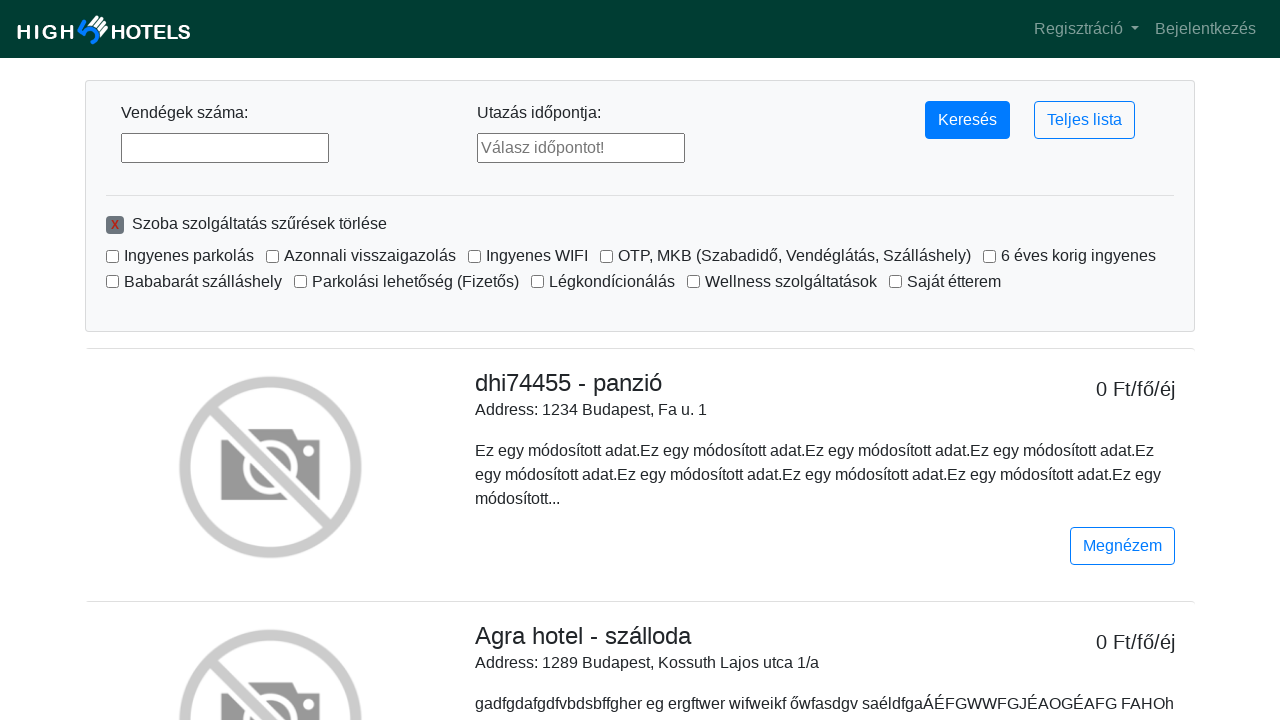

Verified that 10 hotels are displayed
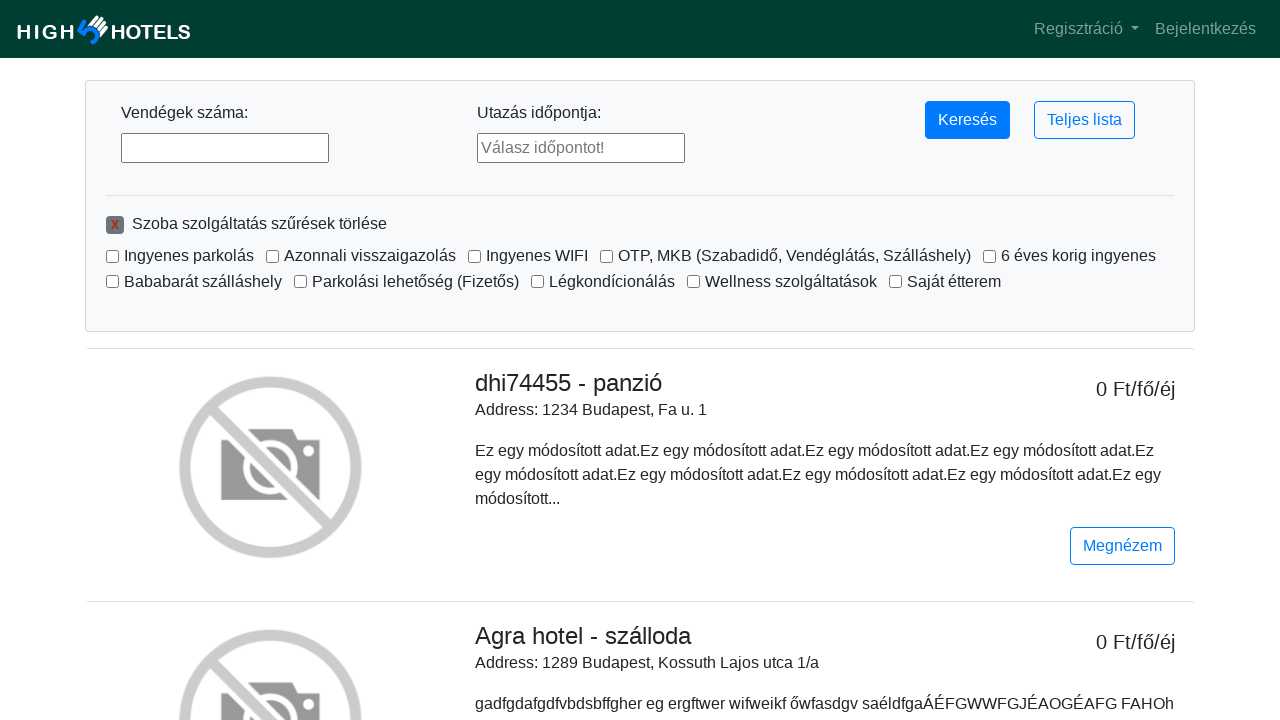

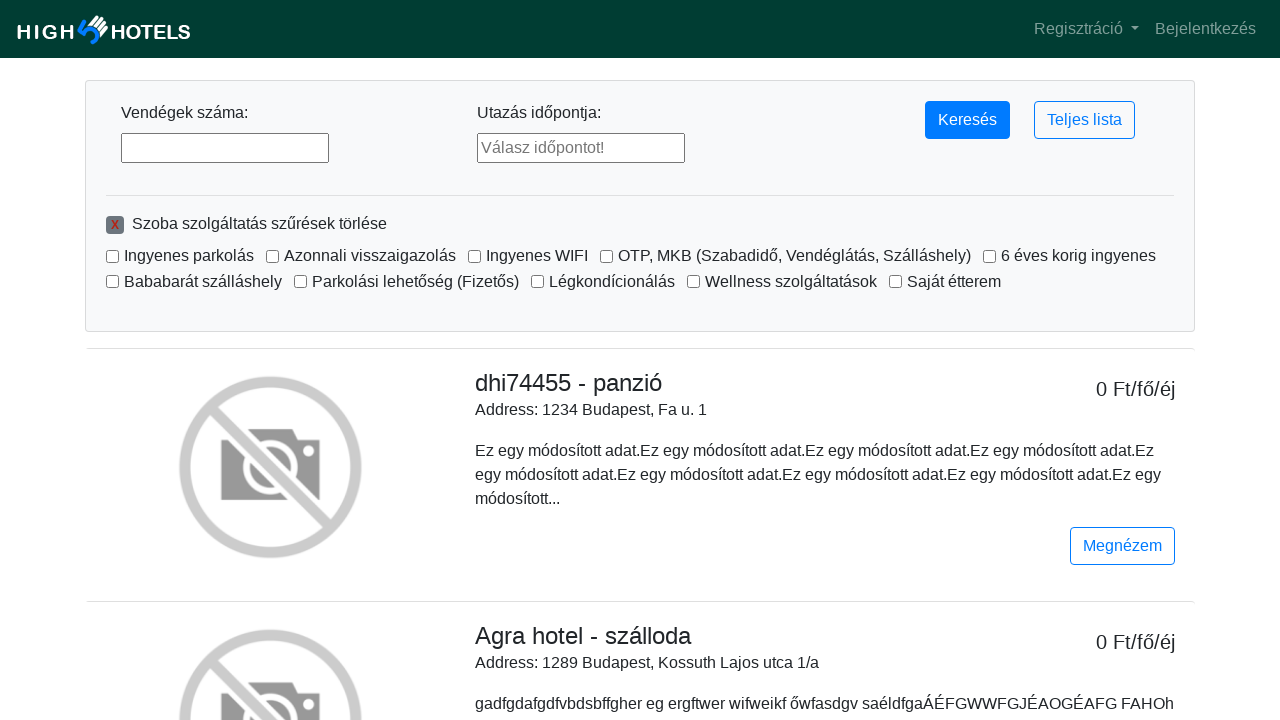